Tests keyboard and mouse actions by right-clicking on a heading element and then performing page down navigation followed by an Enter key press on the Selenium downloads page.

Starting URL: https://www.selenium.dev/downloads/

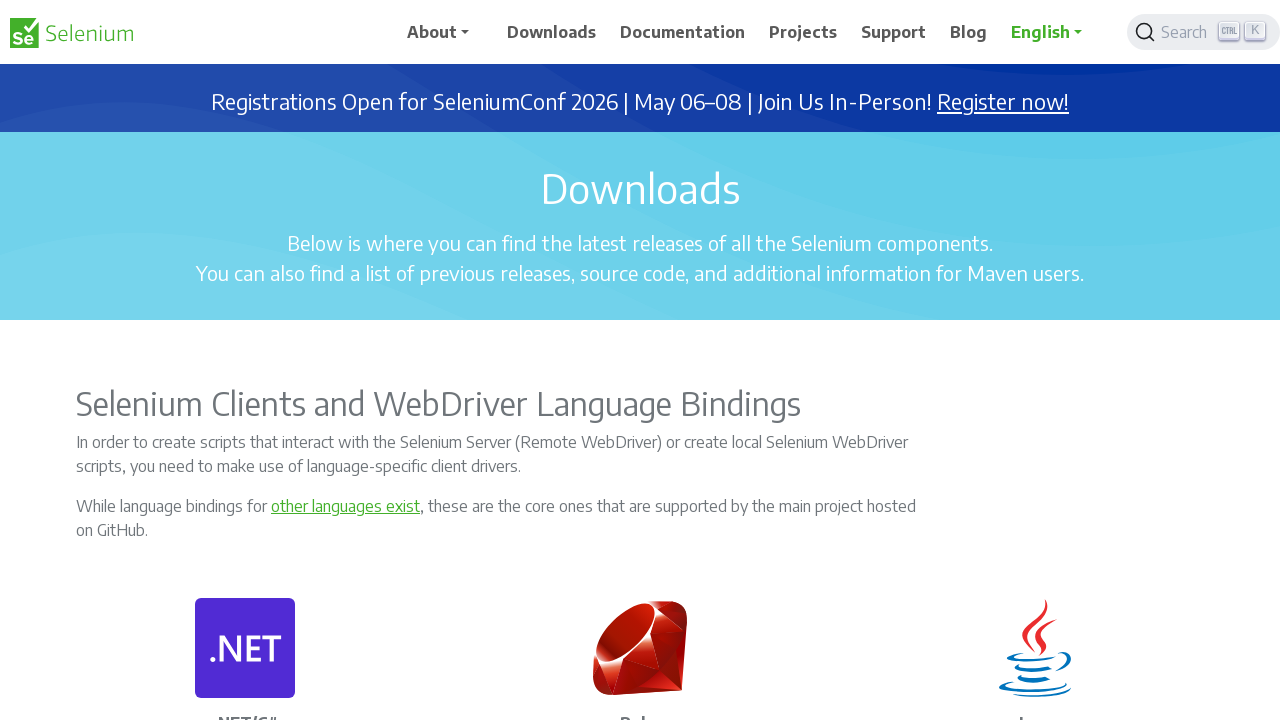

Located the Downloads heading element
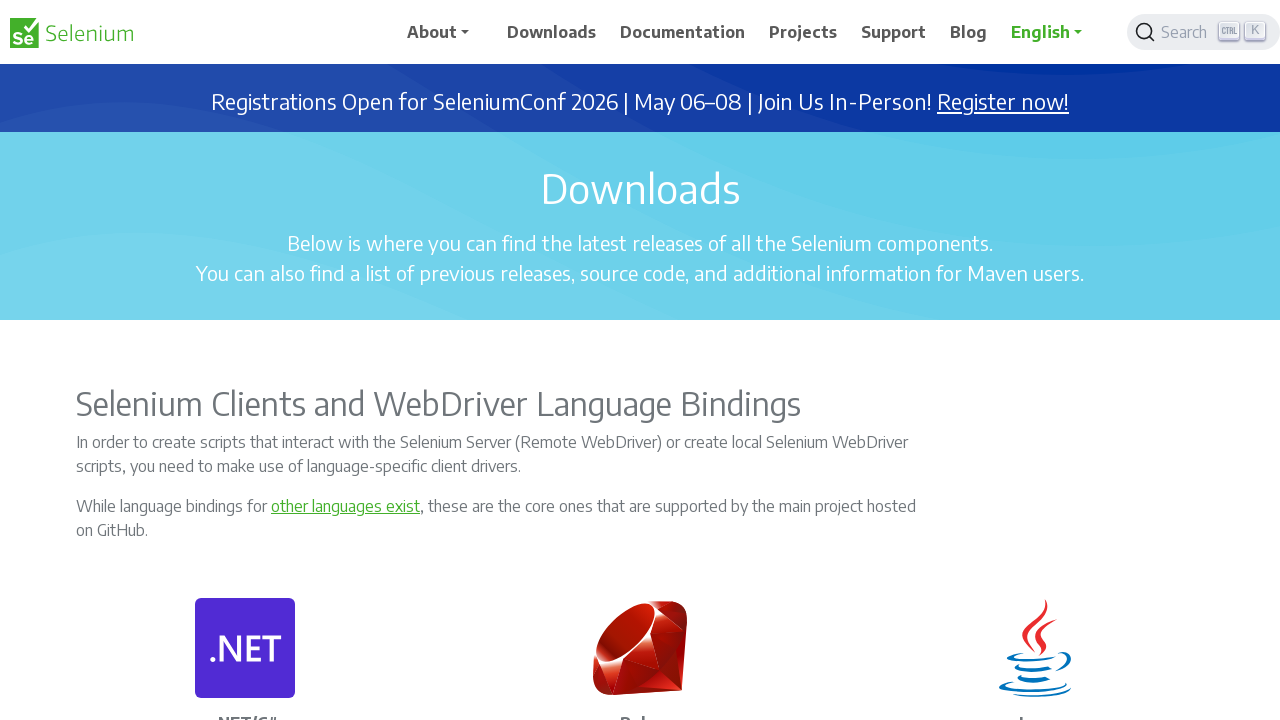

Right-clicked on the Downloads heading at (640, 188) on xpath=//h1[.='Downloads']
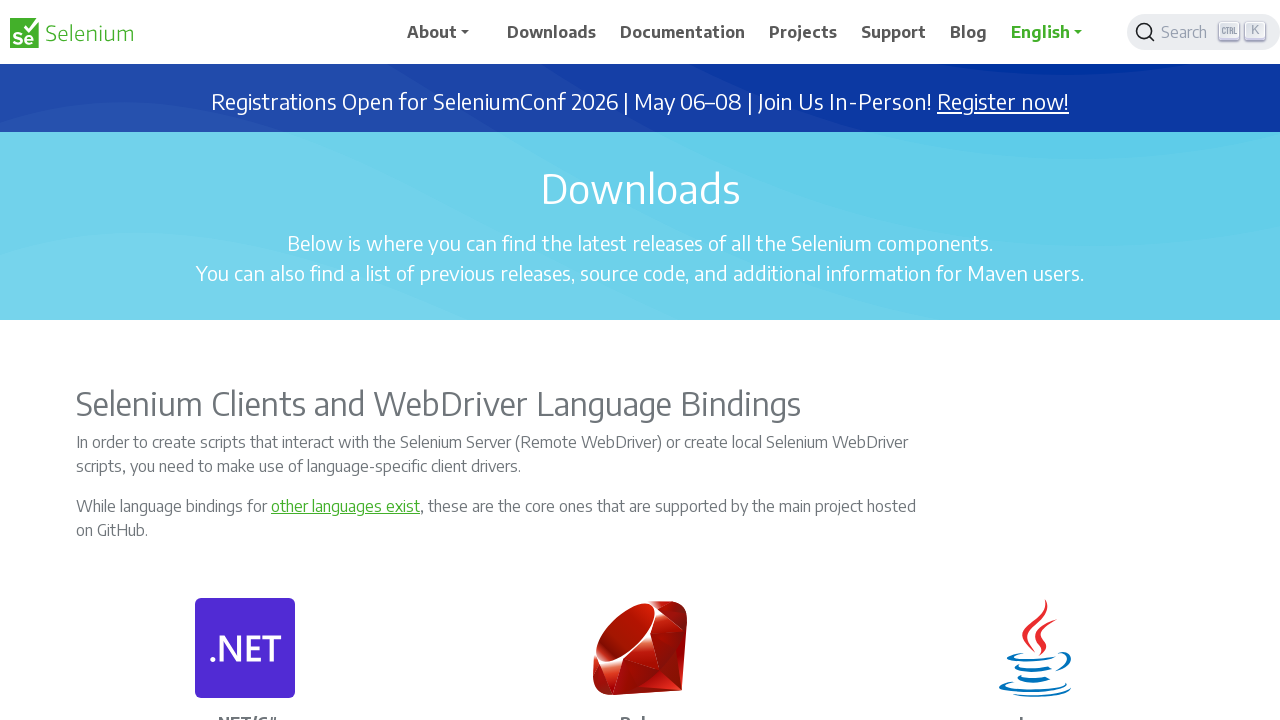

Pressed Escape to close context menu
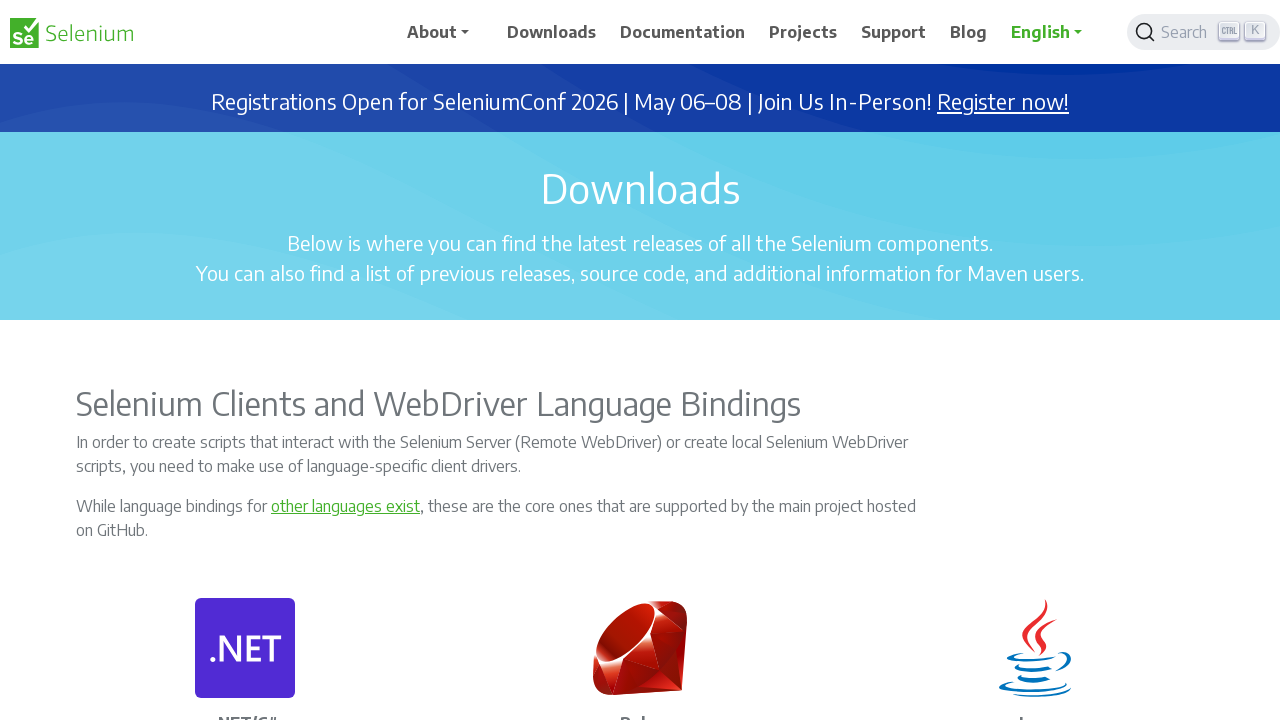

Pressed Page Down (iteration 1 of 10)
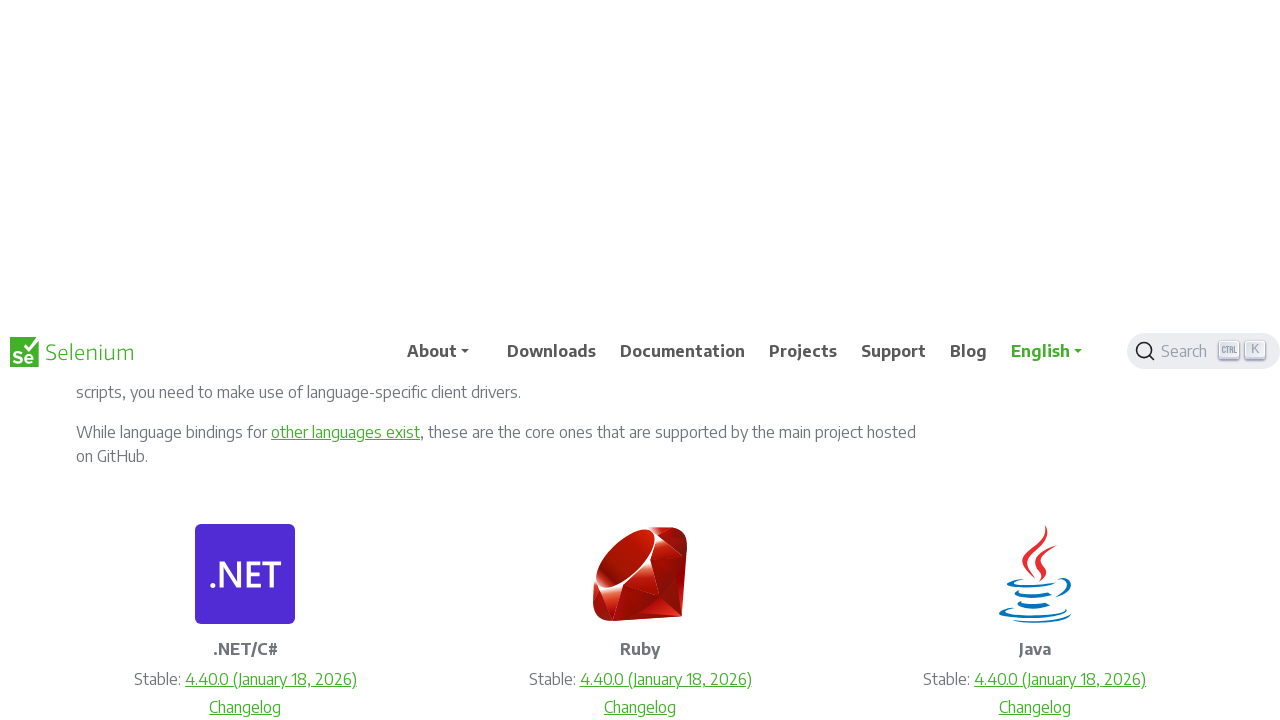

Waited 1000ms after Page Down (iteration 1 of 10)
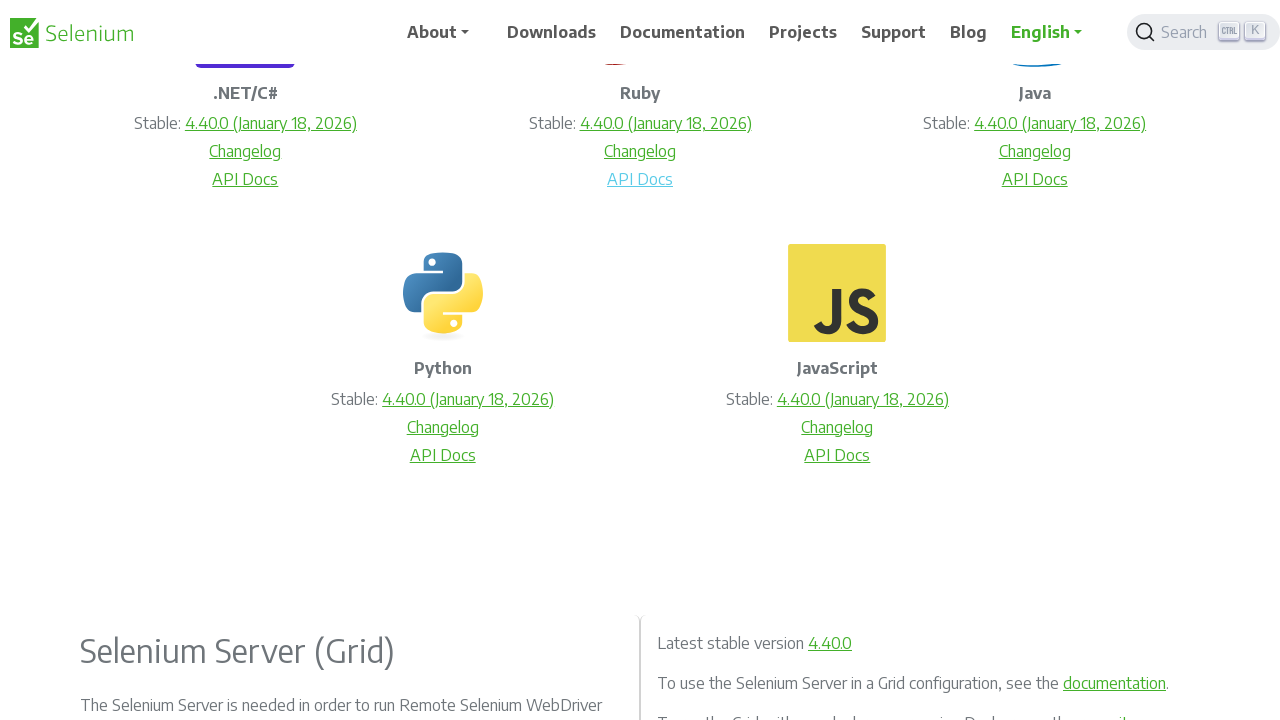

Pressed Page Down (iteration 2 of 10)
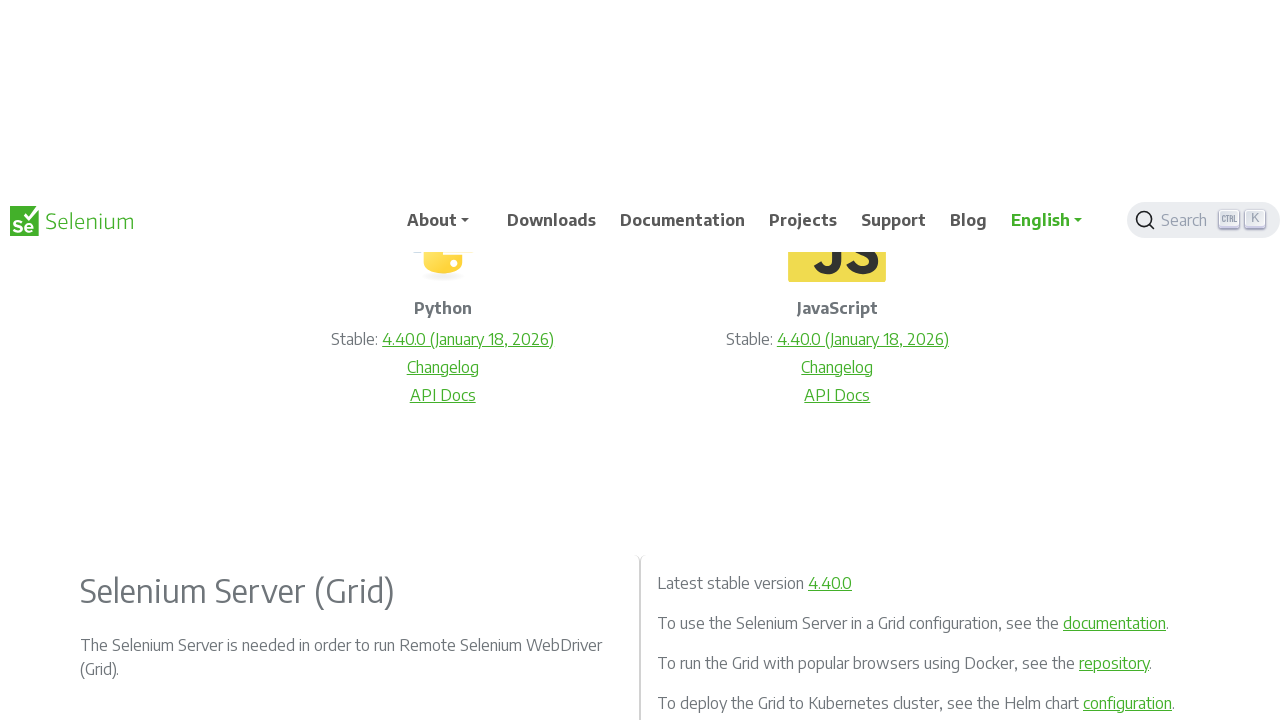

Waited 1000ms after Page Down (iteration 2 of 10)
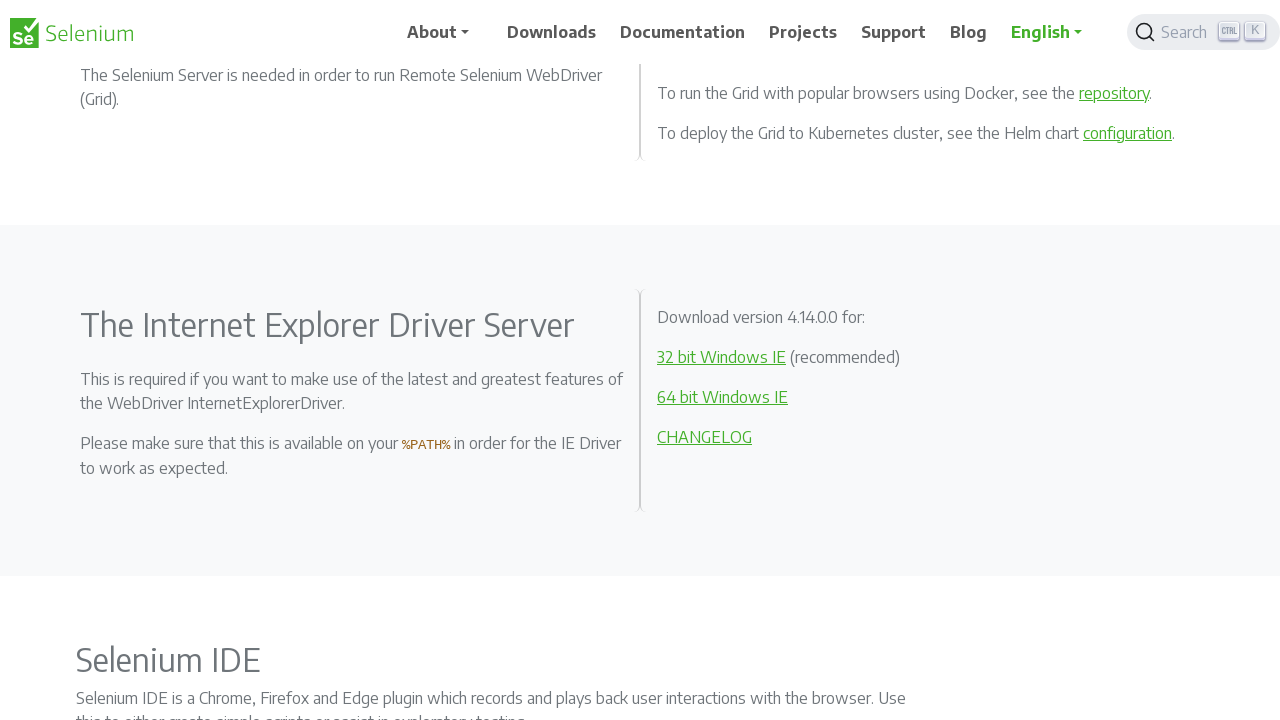

Pressed Page Down (iteration 3 of 10)
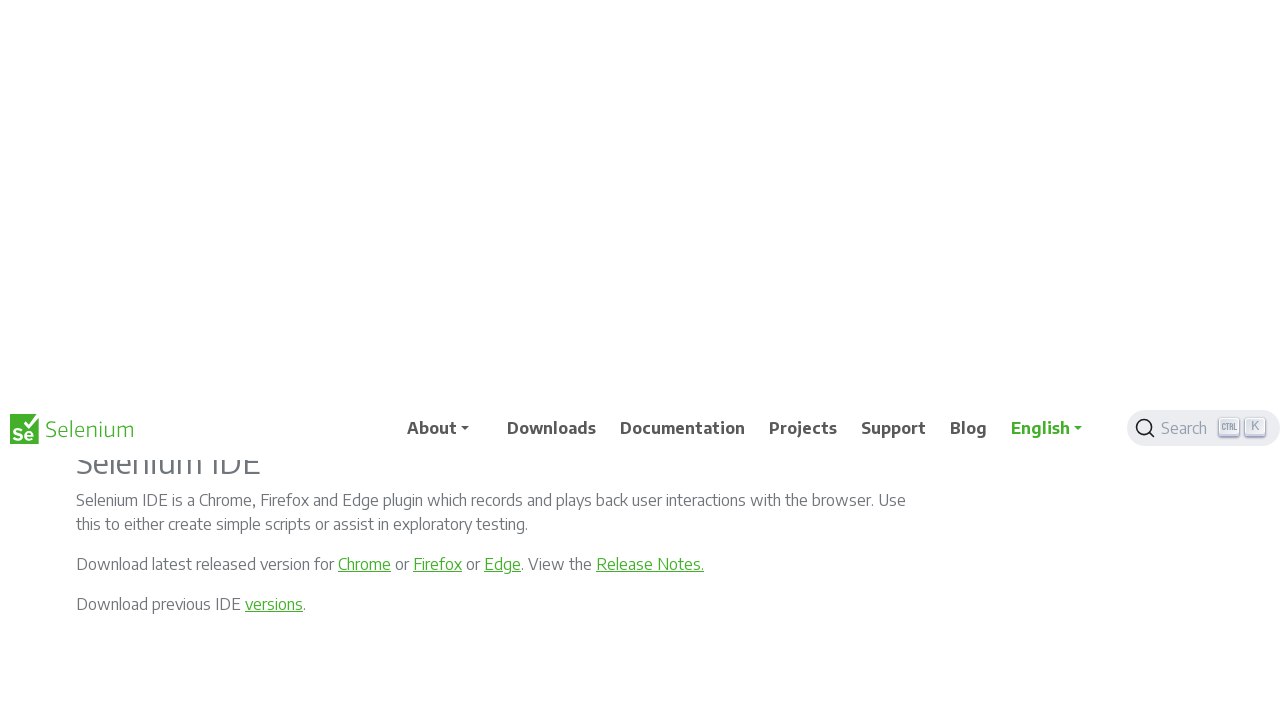

Waited 1000ms after Page Down (iteration 3 of 10)
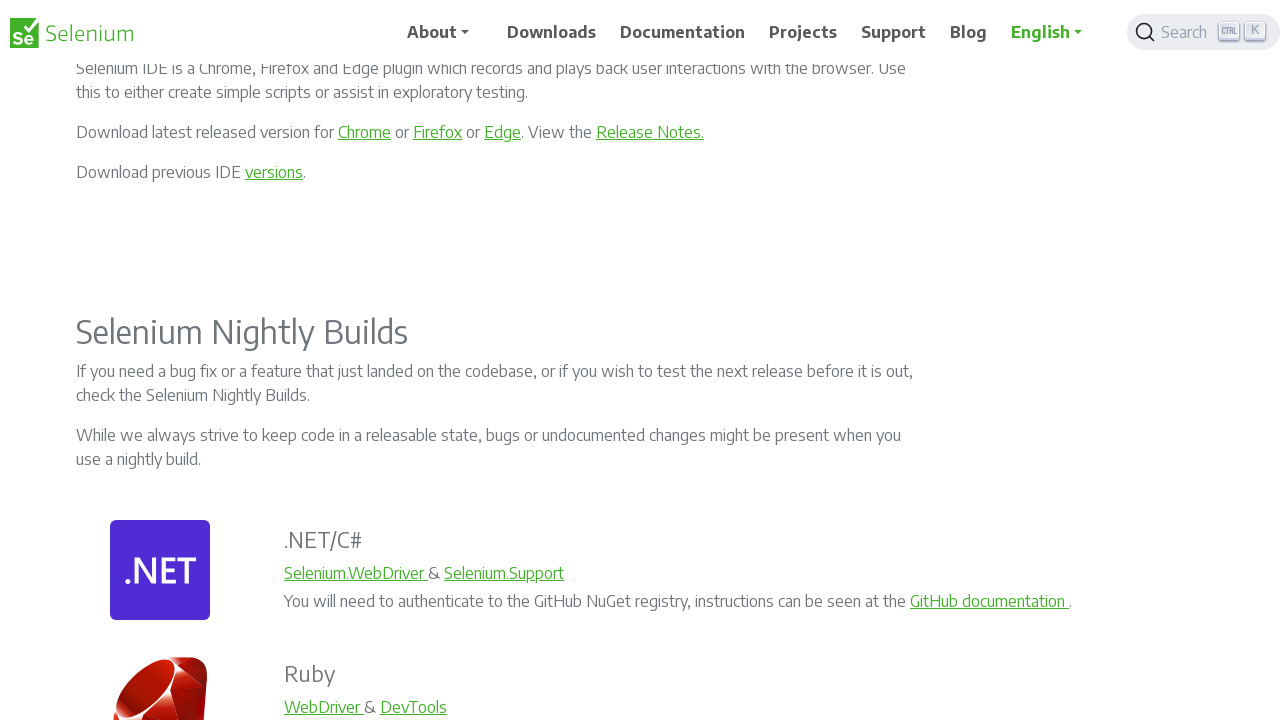

Pressed Page Down (iteration 4 of 10)
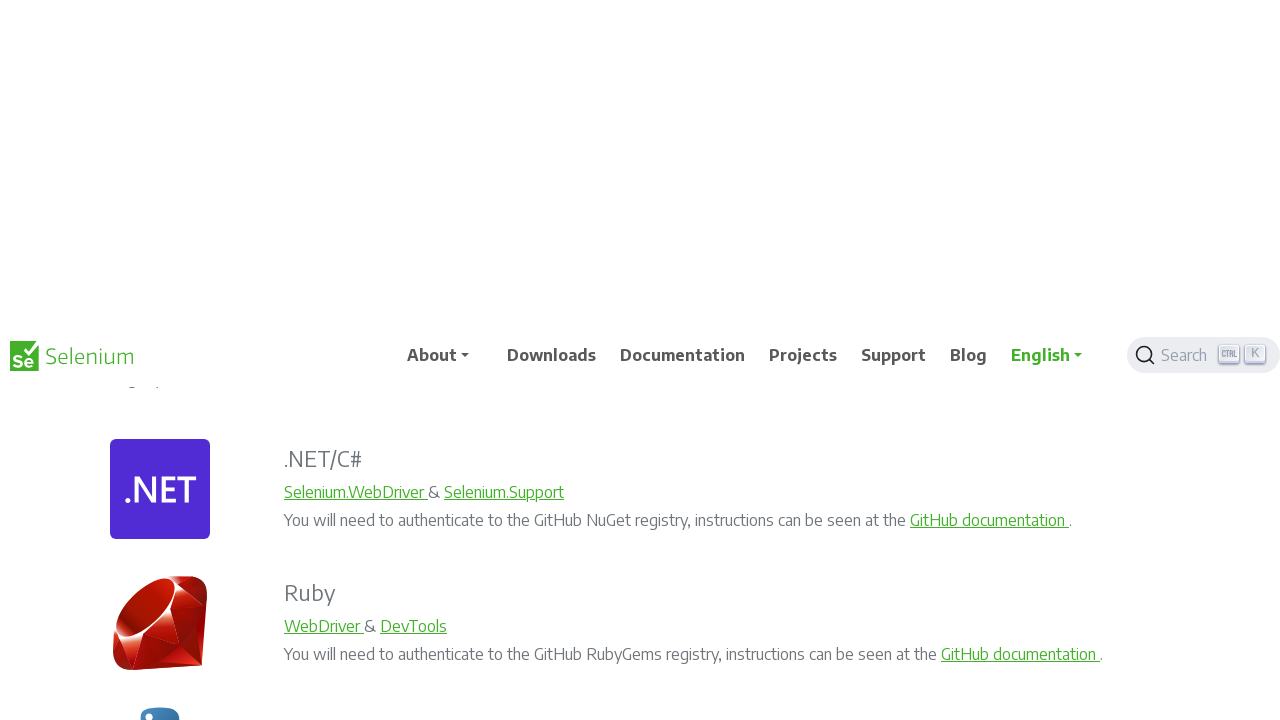

Waited 1000ms after Page Down (iteration 4 of 10)
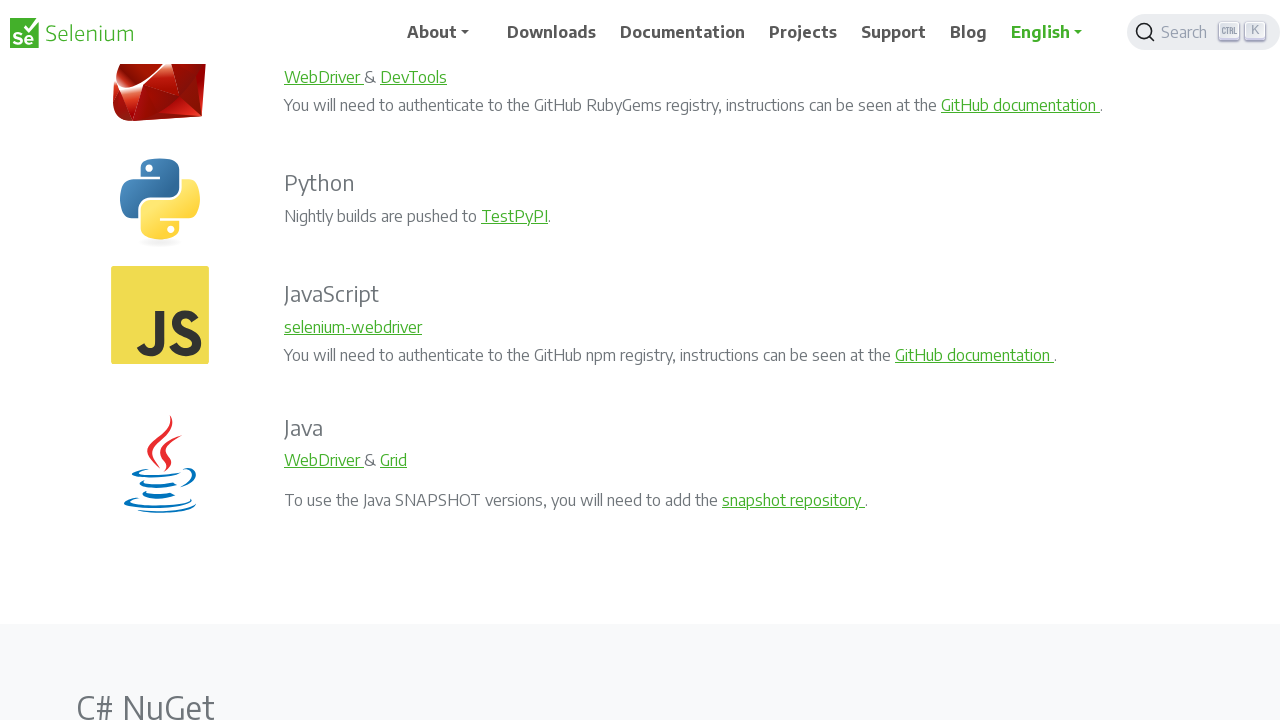

Pressed Page Down (iteration 5 of 10)
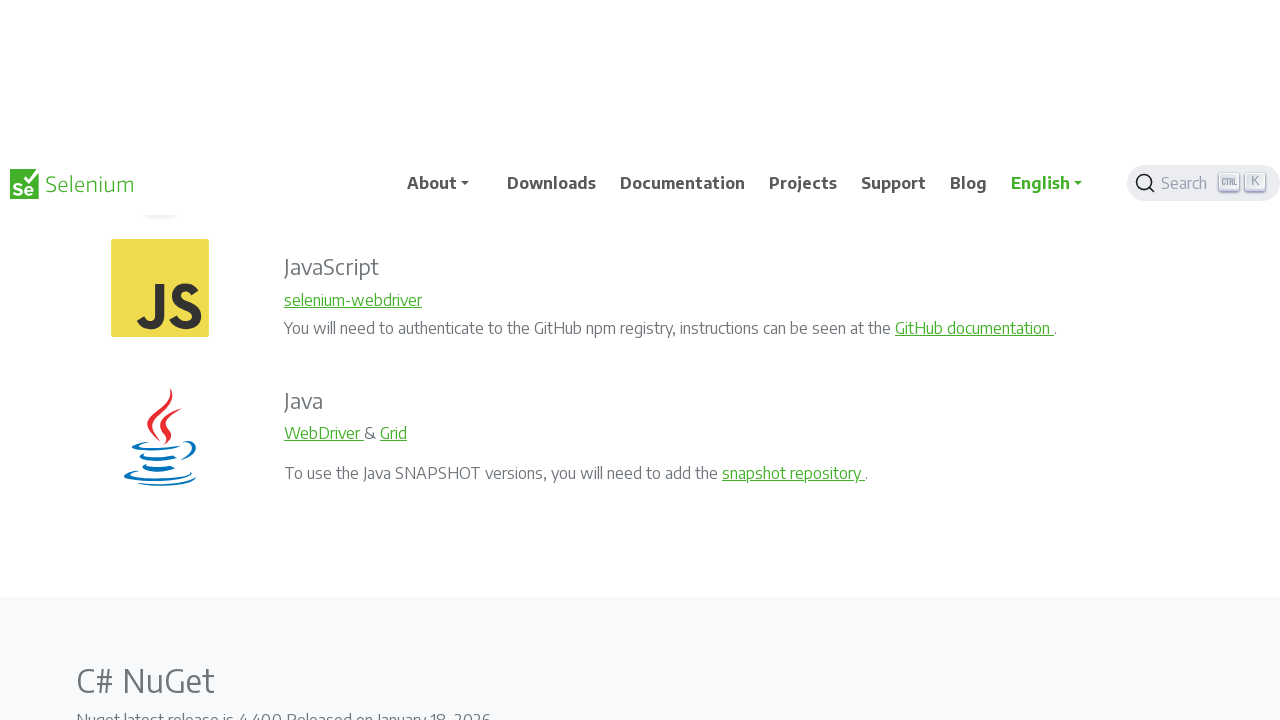

Waited 1000ms after Page Down (iteration 5 of 10)
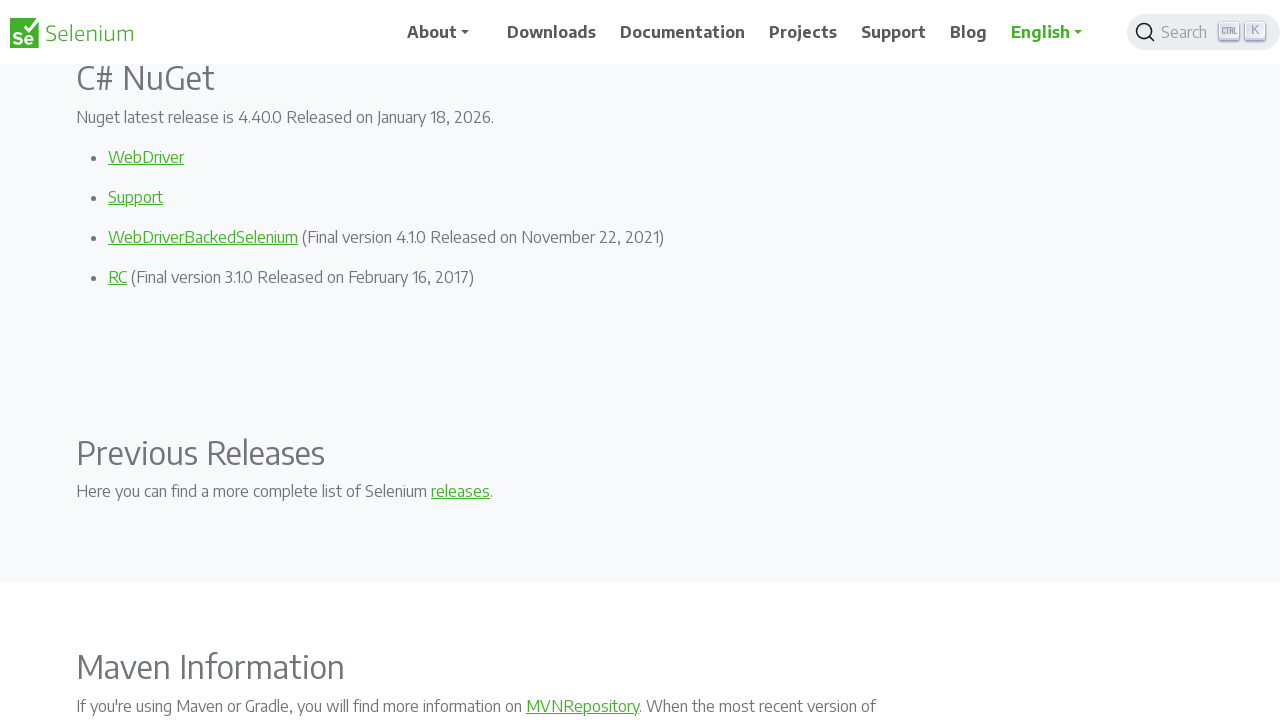

Pressed Page Down (iteration 6 of 10)
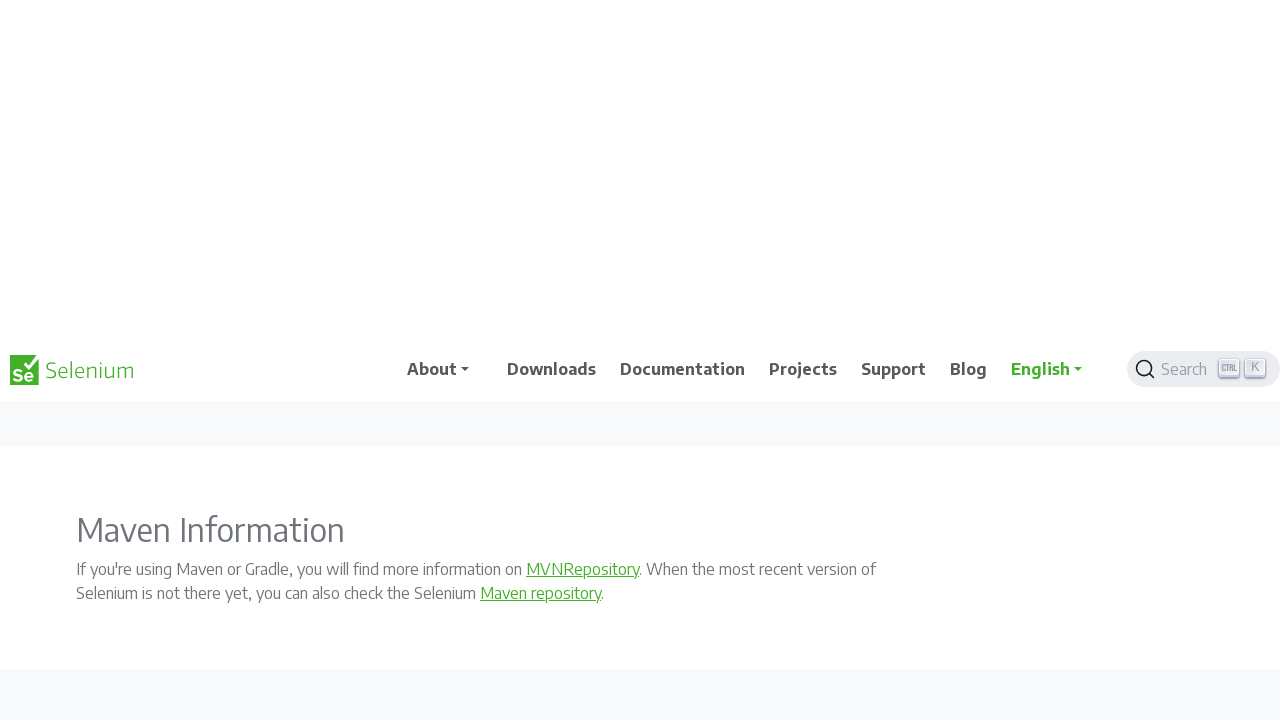

Waited 1000ms after Page Down (iteration 6 of 10)
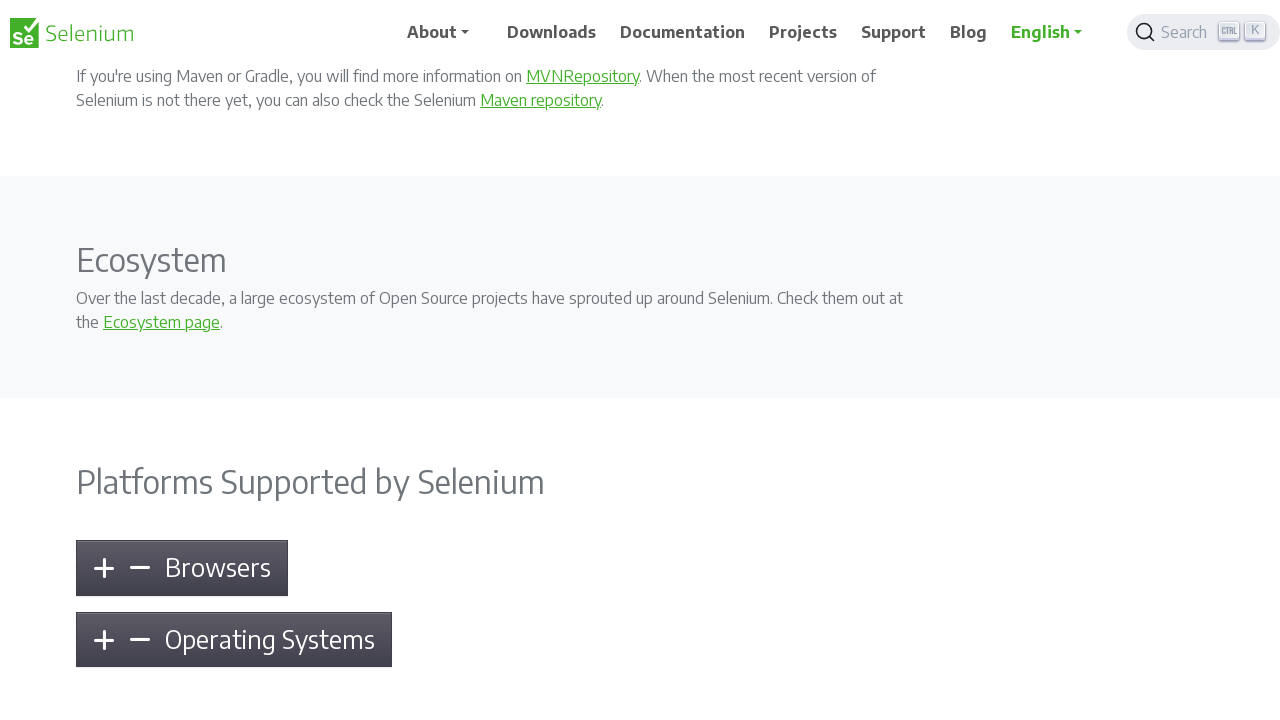

Pressed Page Down (iteration 7 of 10)
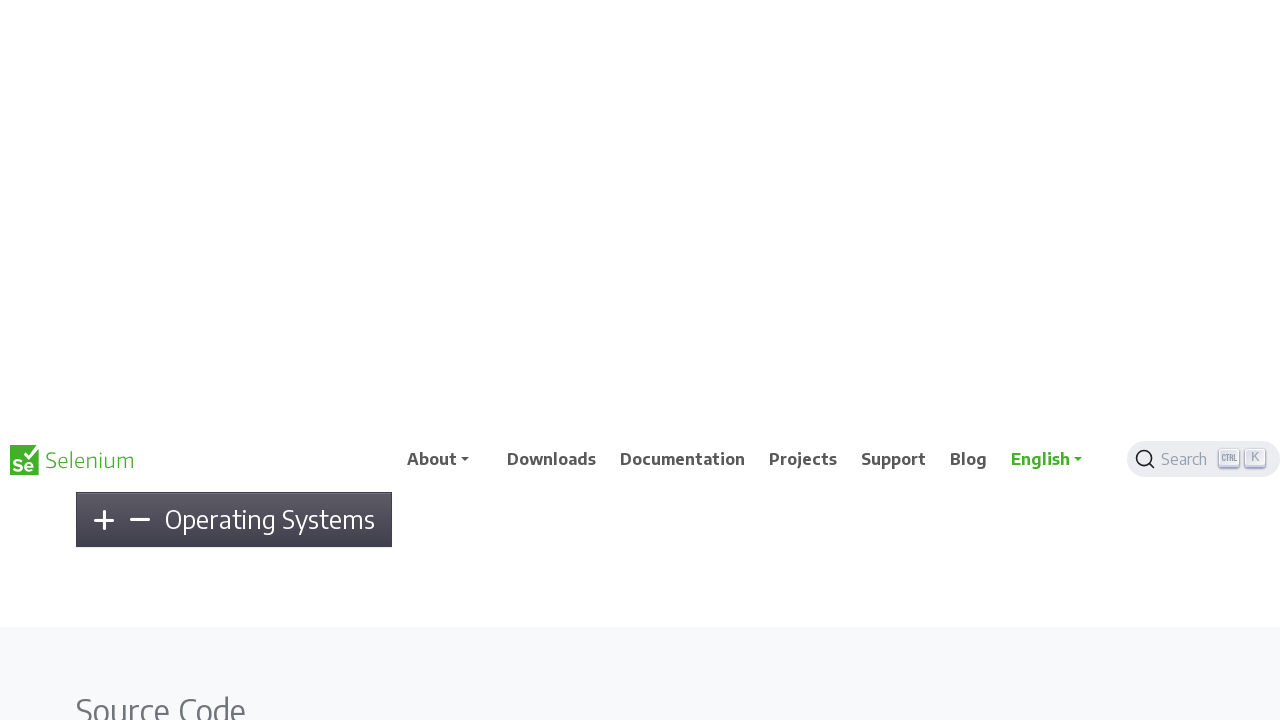

Waited 1000ms after Page Down (iteration 7 of 10)
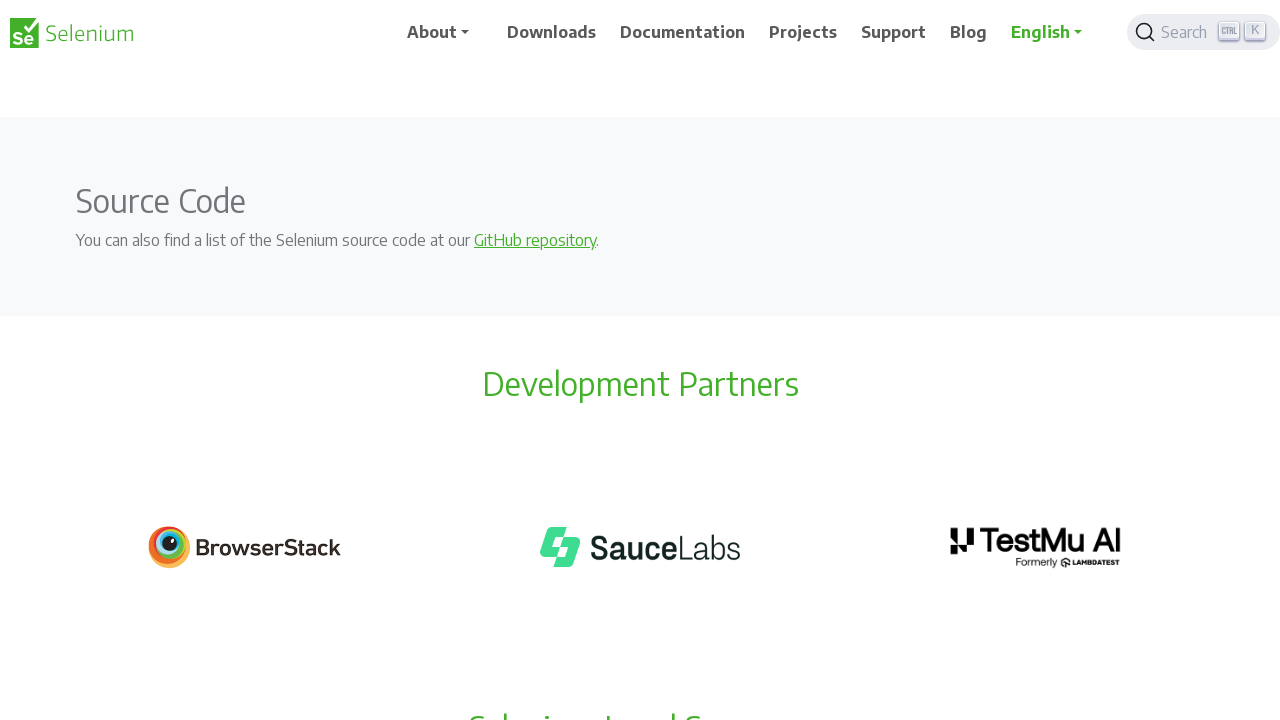

Pressed Page Down (iteration 8 of 10)
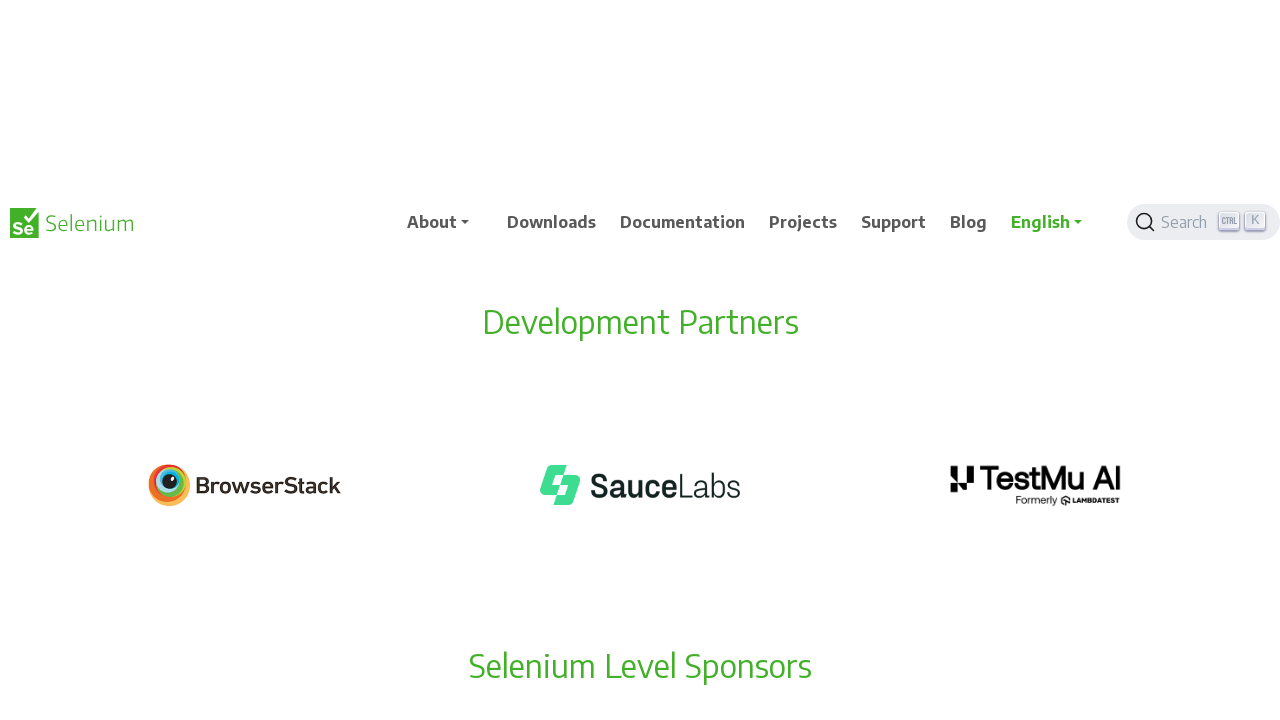

Waited 1000ms after Page Down (iteration 8 of 10)
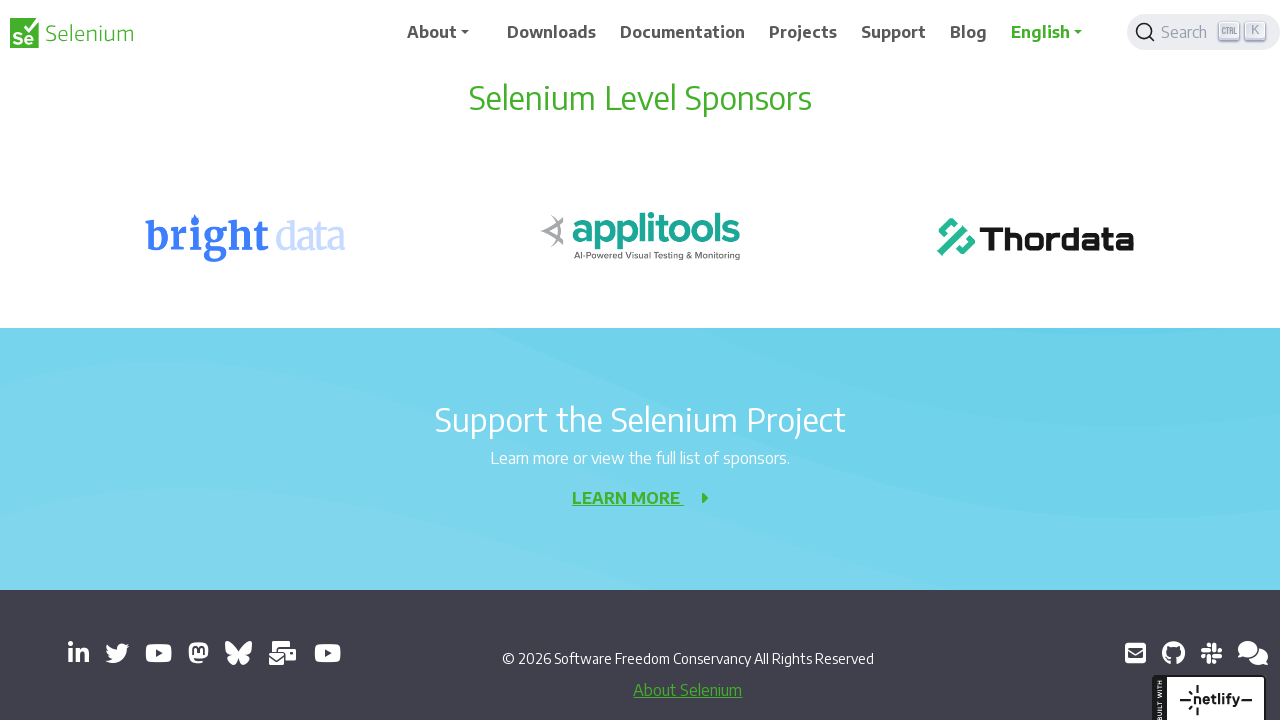

Pressed Page Down (iteration 9 of 10)
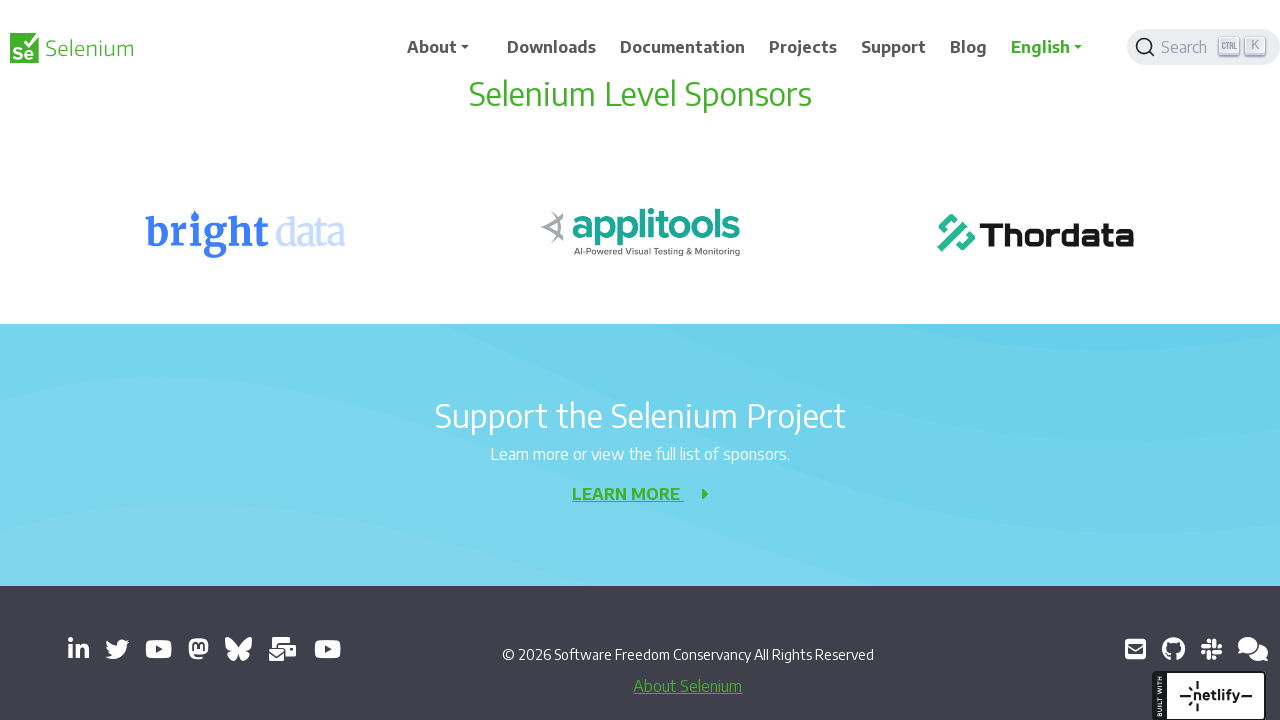

Waited 1000ms after Page Down (iteration 9 of 10)
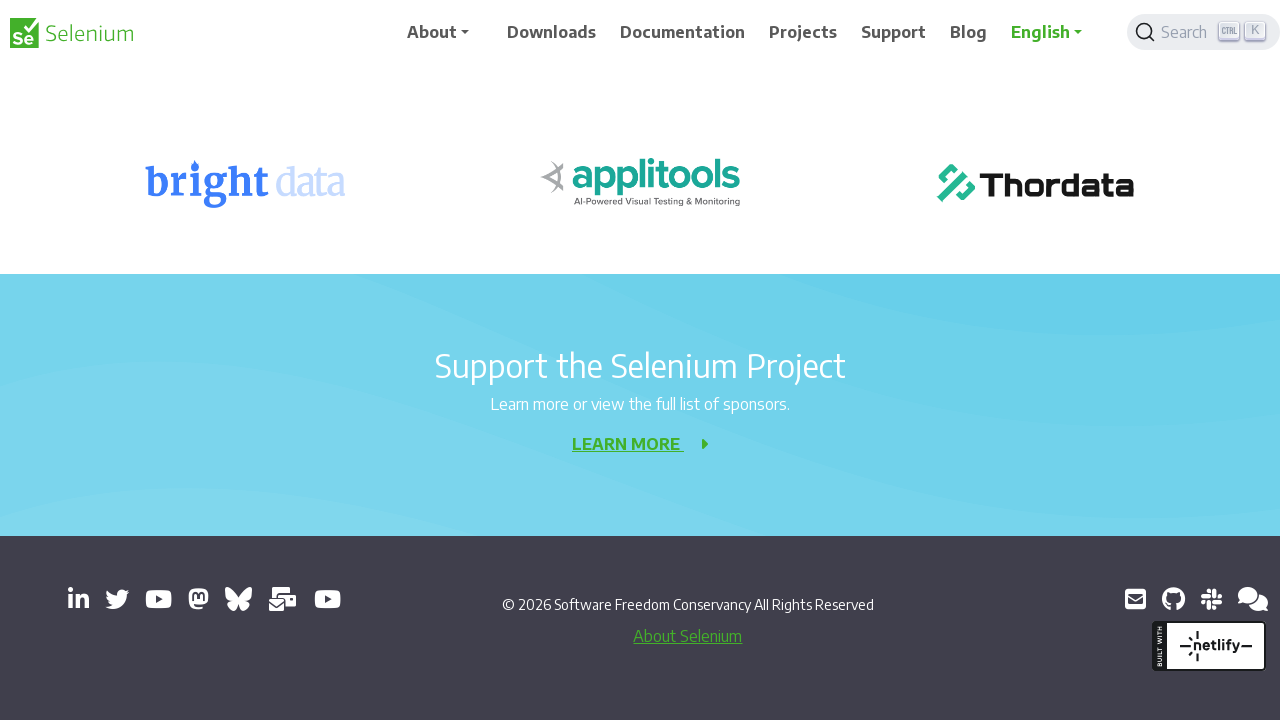

Pressed Page Down (iteration 10 of 10)
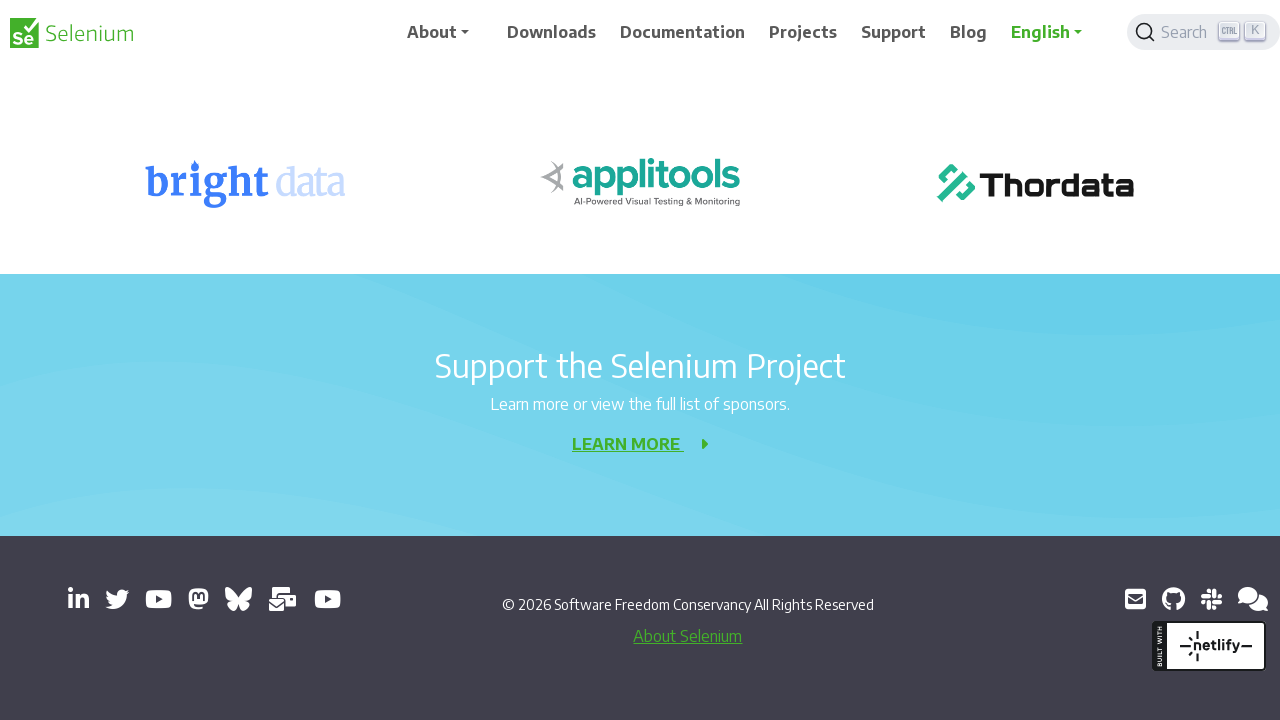

Waited 1000ms after Page Down (iteration 10 of 10)
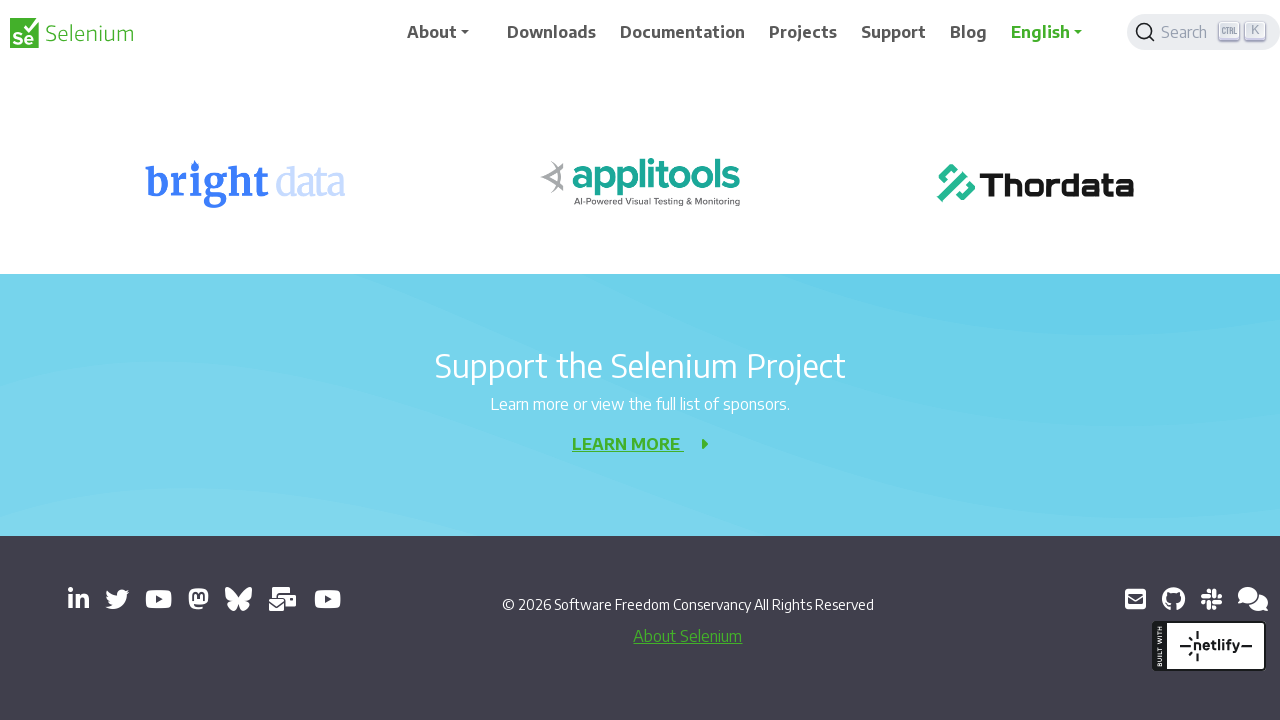

Pressed Enter key
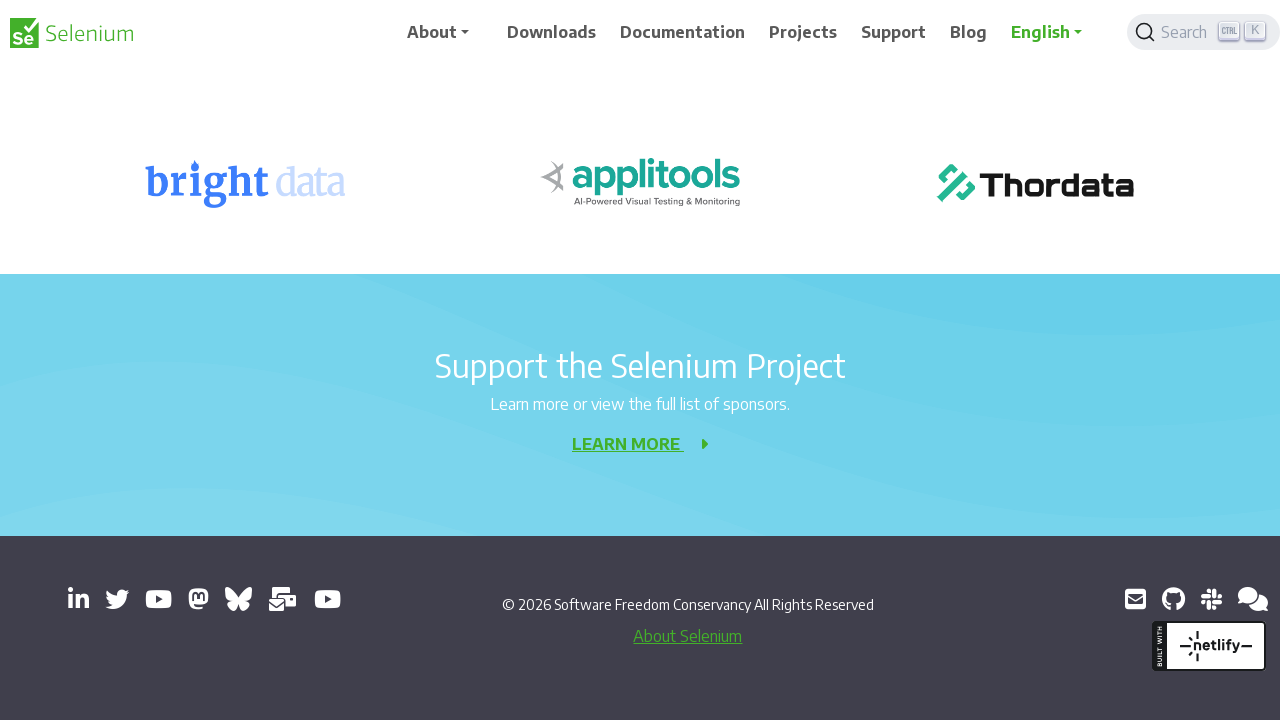

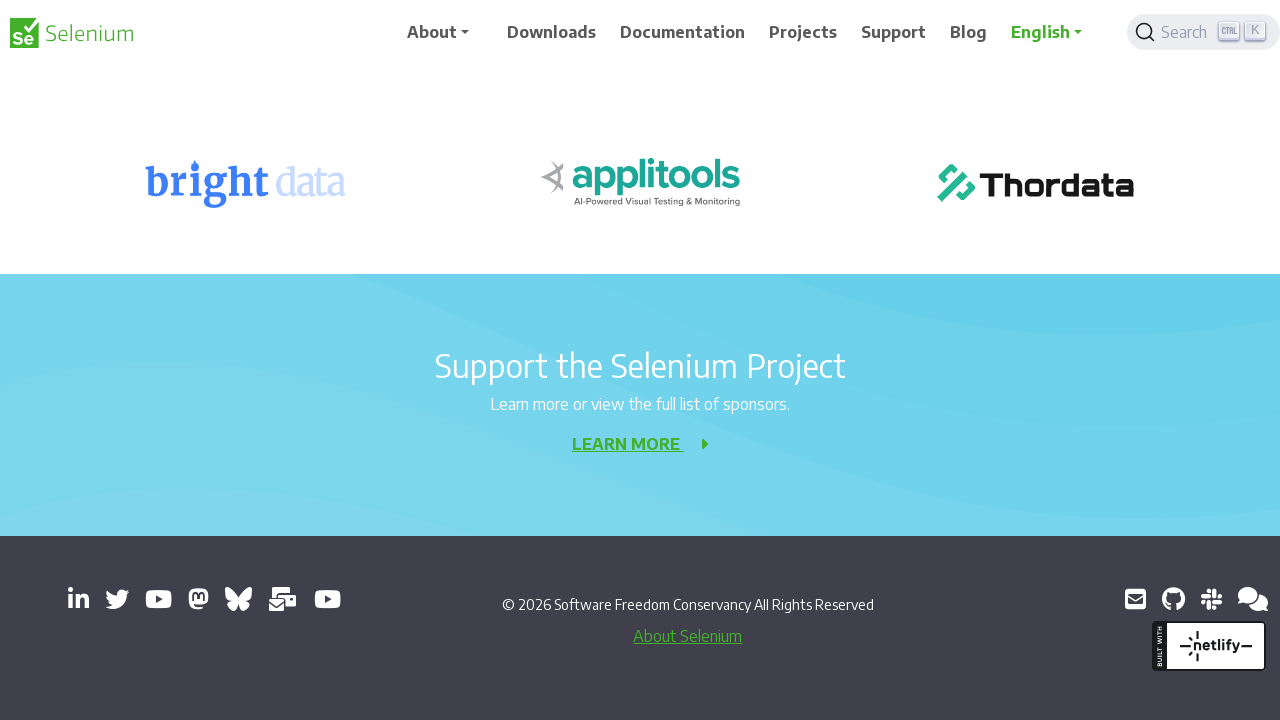